Tests dropdown selection functionality by selecting an option by index and verifying a disabled element's state on the Selenium web form demo page

Starting URL: https://www.selenium.dev/selenium/web/web-form.html

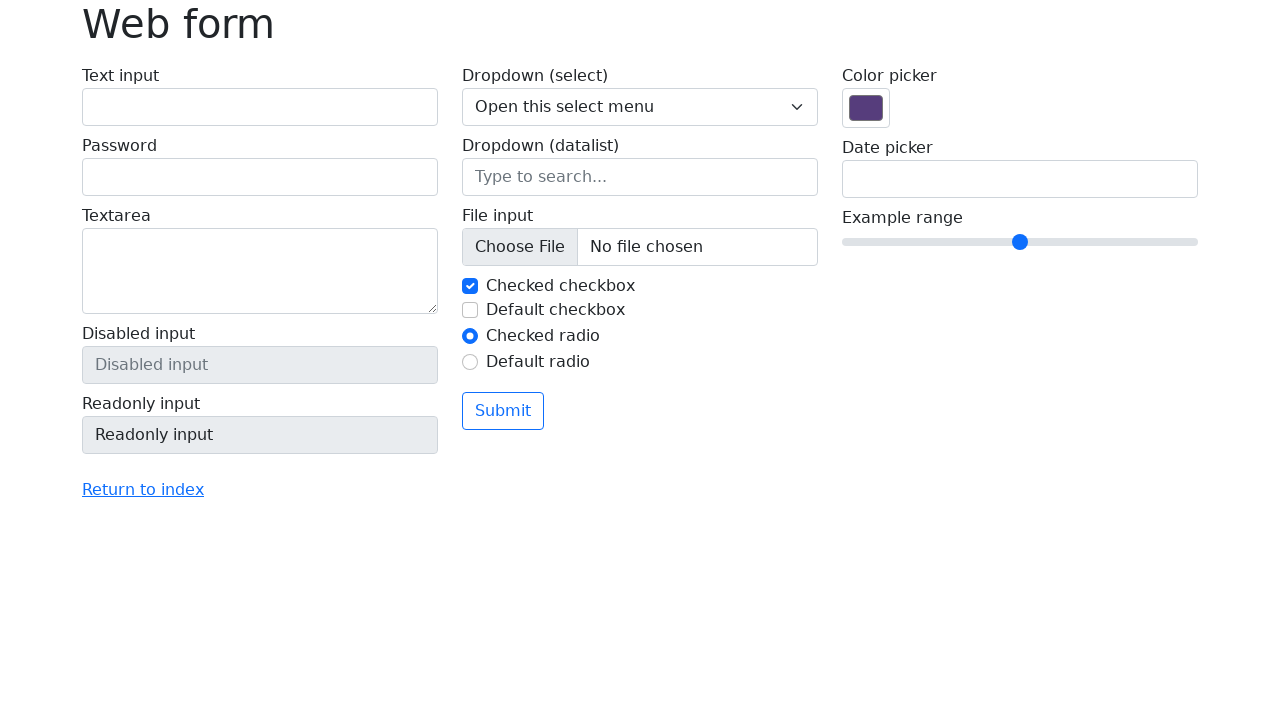

Navigated to Selenium web form demo page
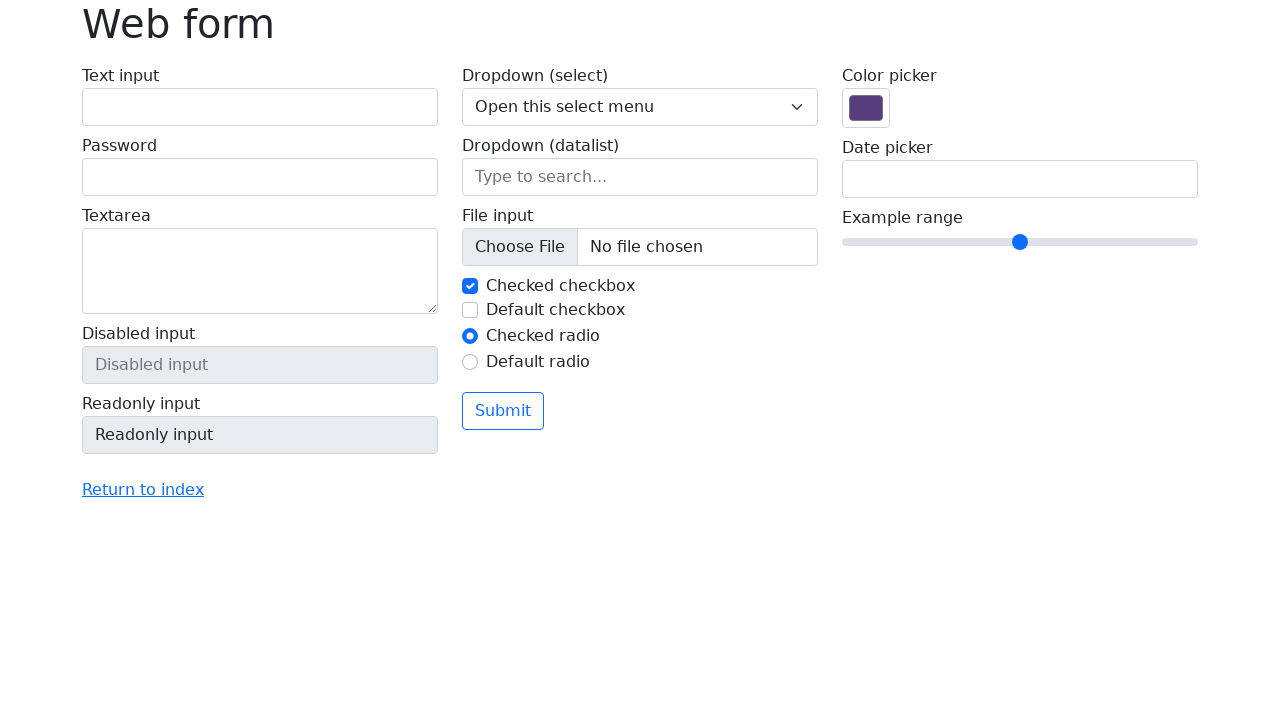

Selected option at index 2 from dropdown on select[name='my-select']
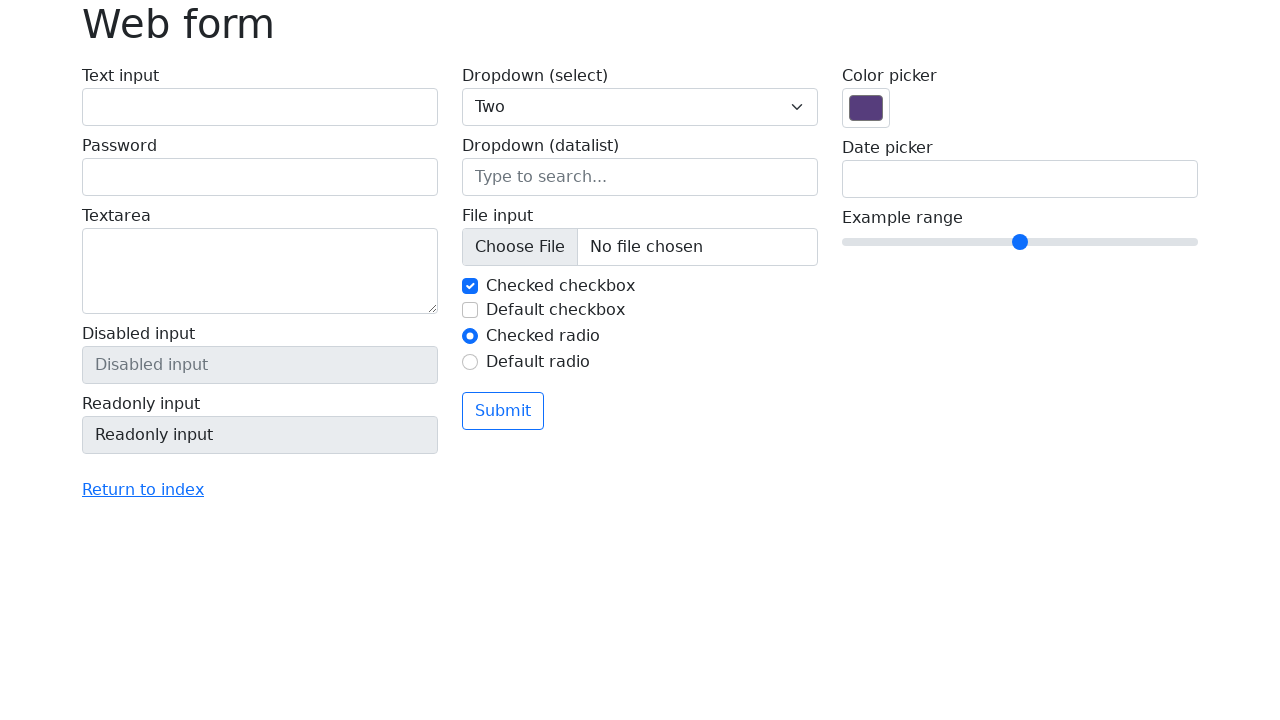

Located disabled input element
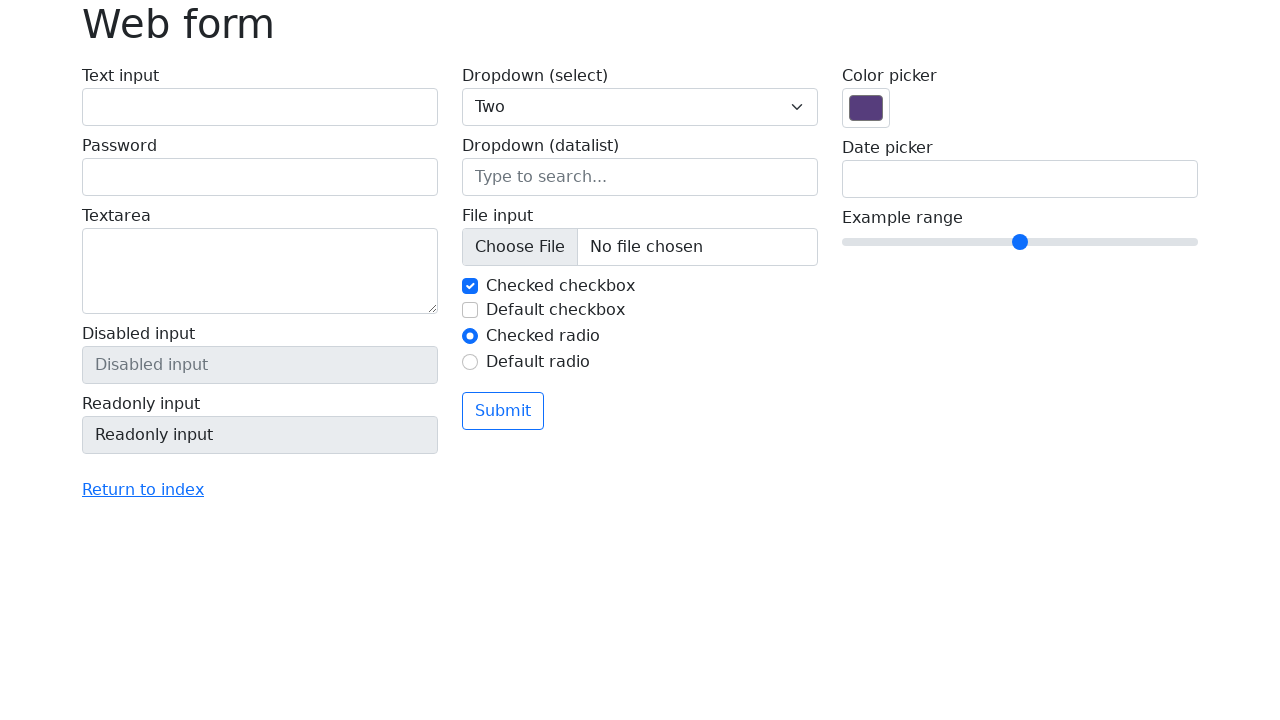

Verified disabled element is present and visible
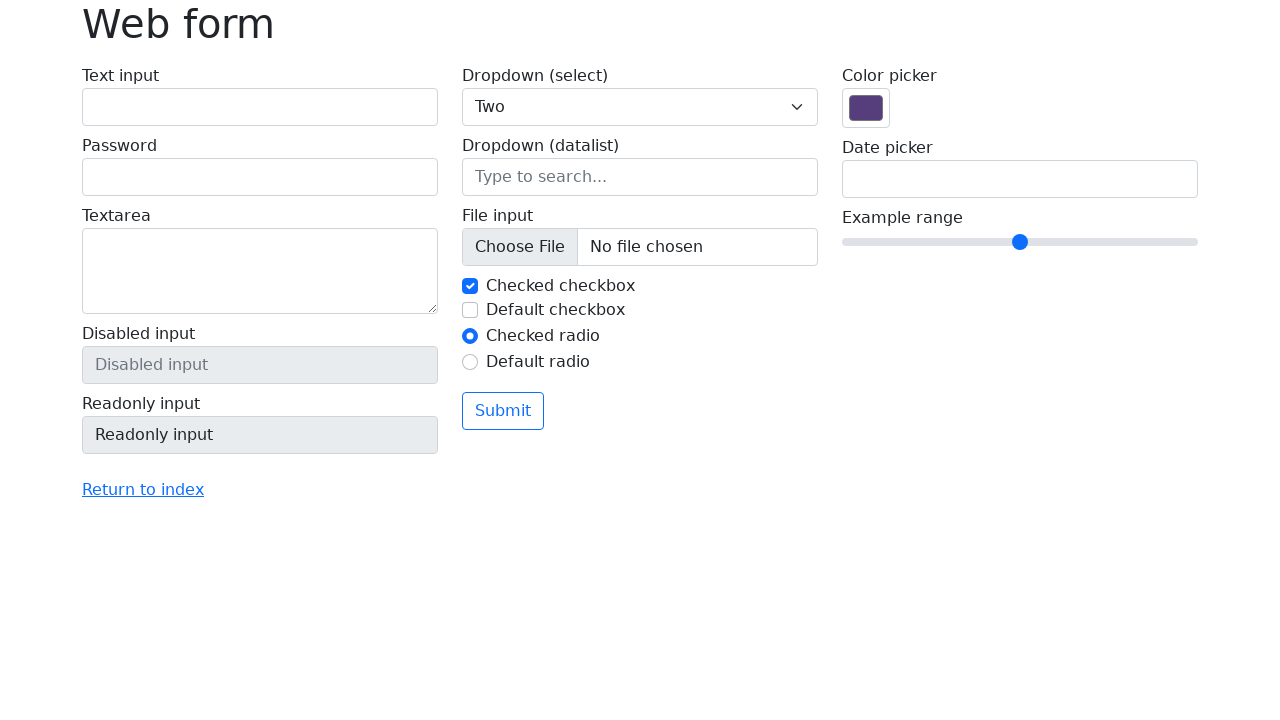

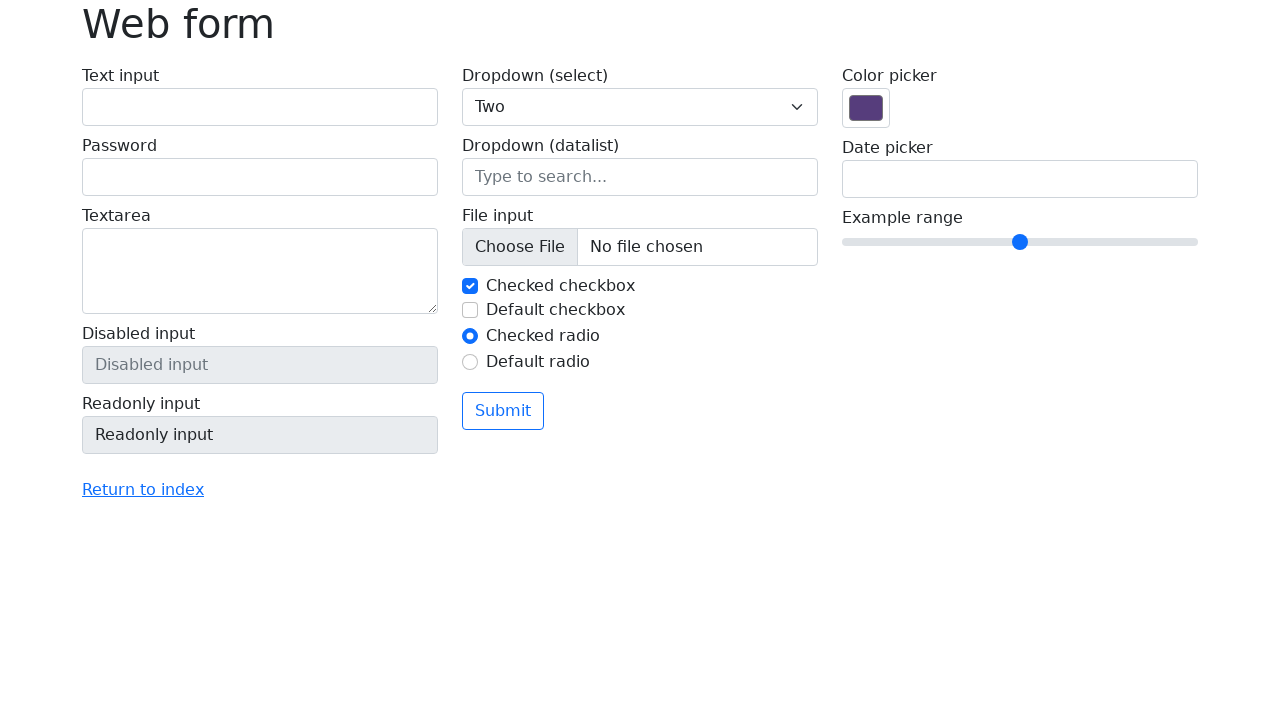